Tests checkbox functionality by ensuring both checkboxes are selected, clicking them if they are not already selected

Starting URL: https://the-internet.herokuapp.com/checkboxes

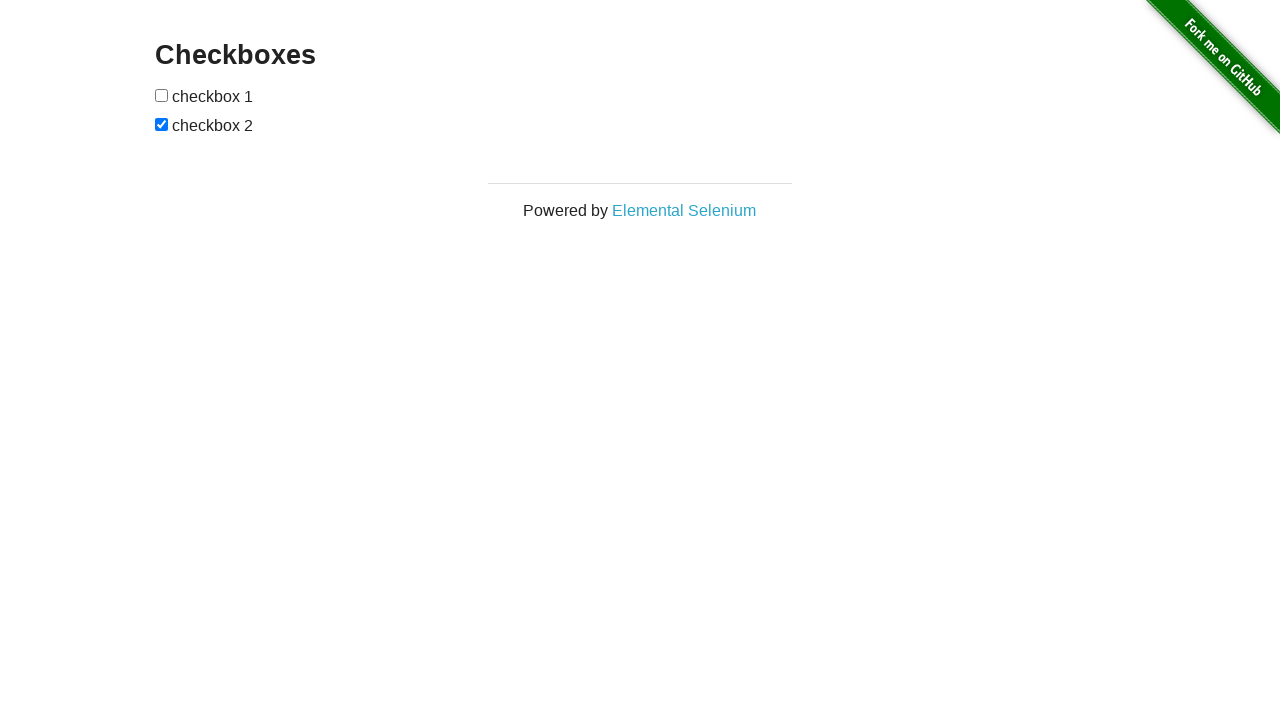

Located first checkbox element
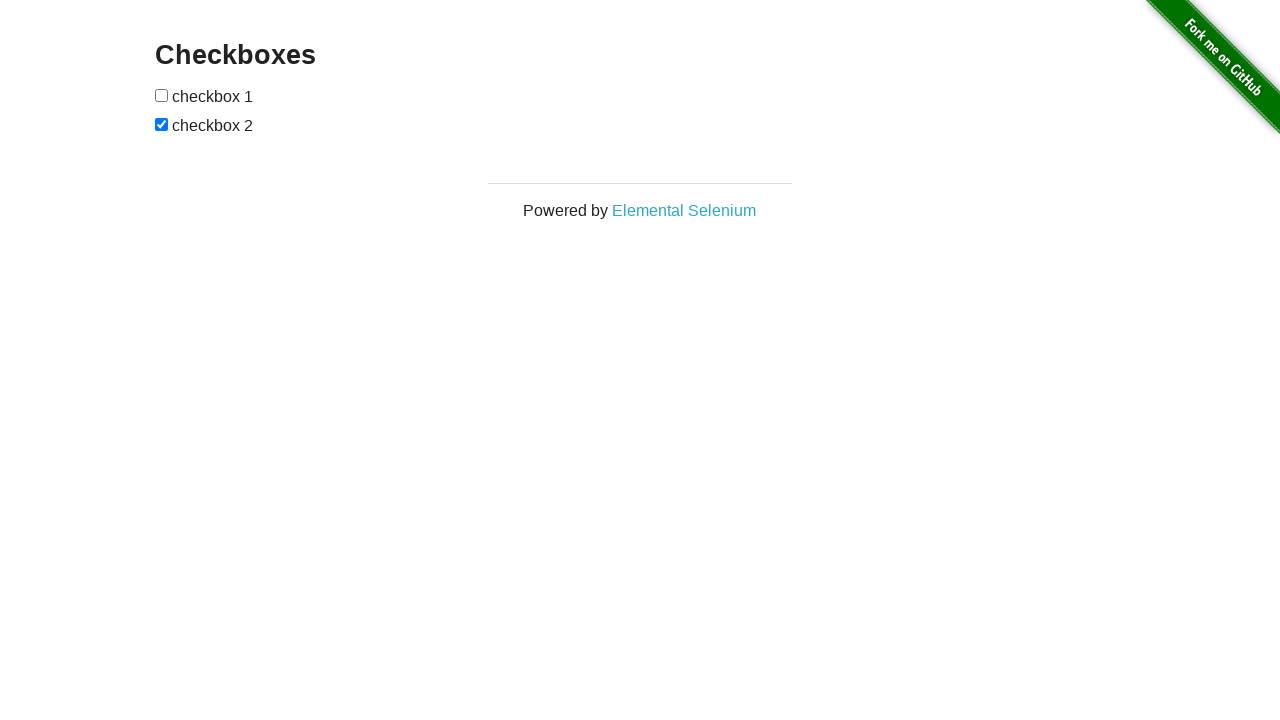

Located second checkbox element
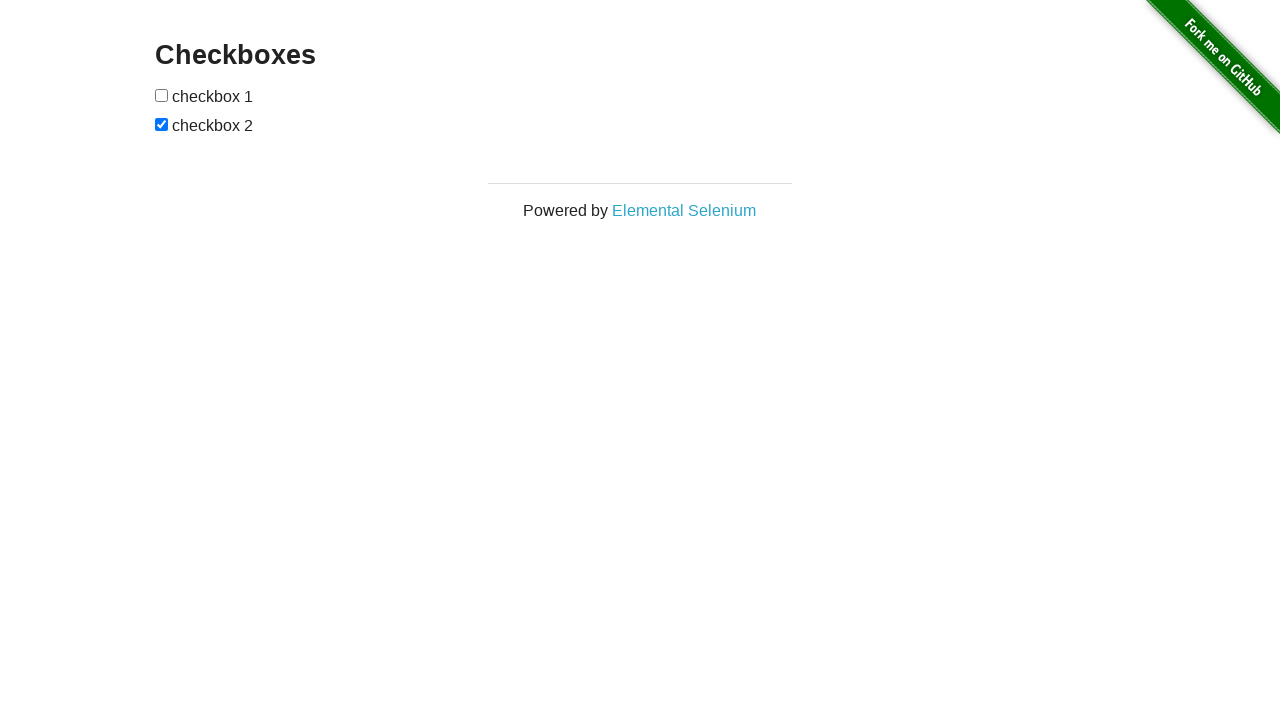

Clicked first checkbox to select it at (162, 95) on (//input[@type='checkbox'])[1]
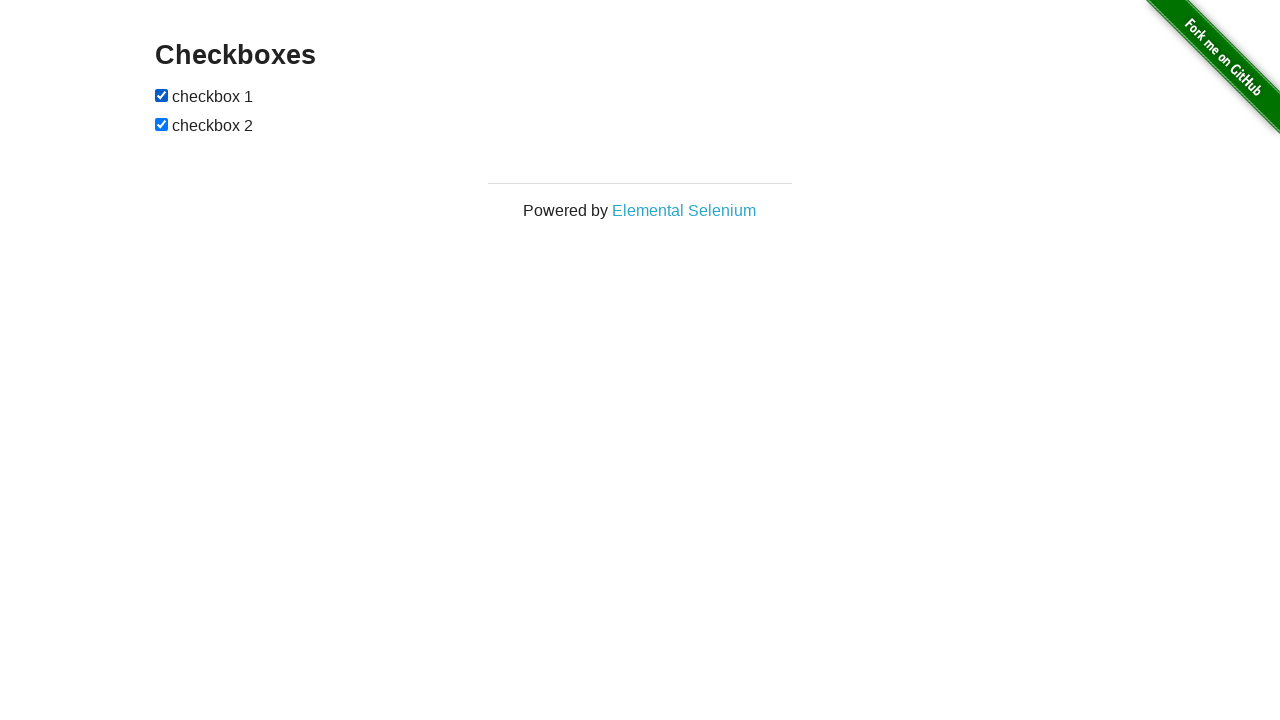

Verified first checkbox is checked
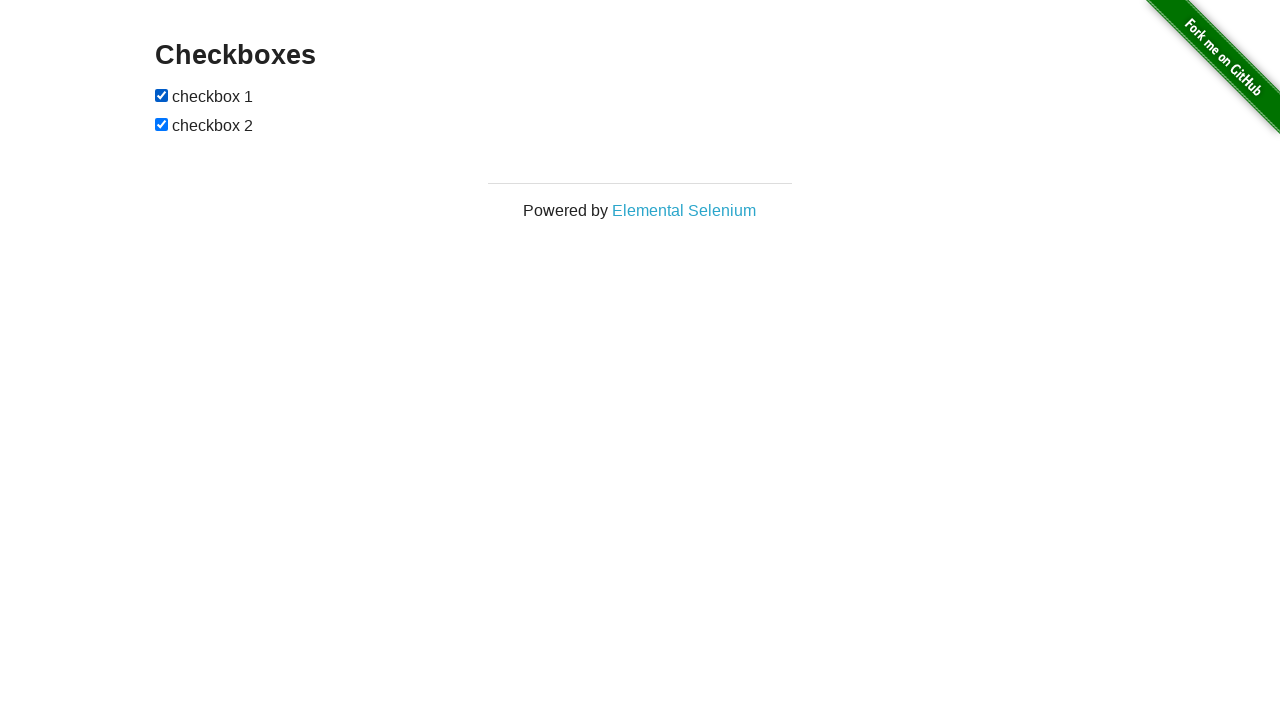

Verified second checkbox is checked
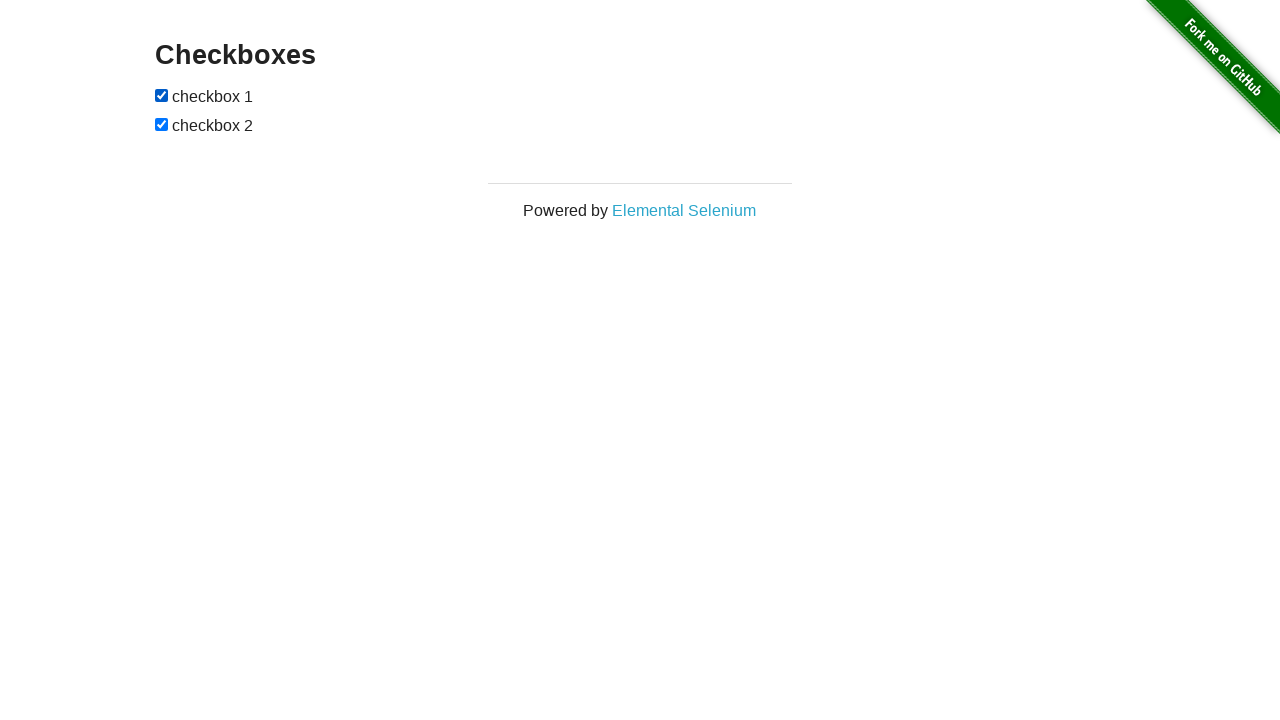

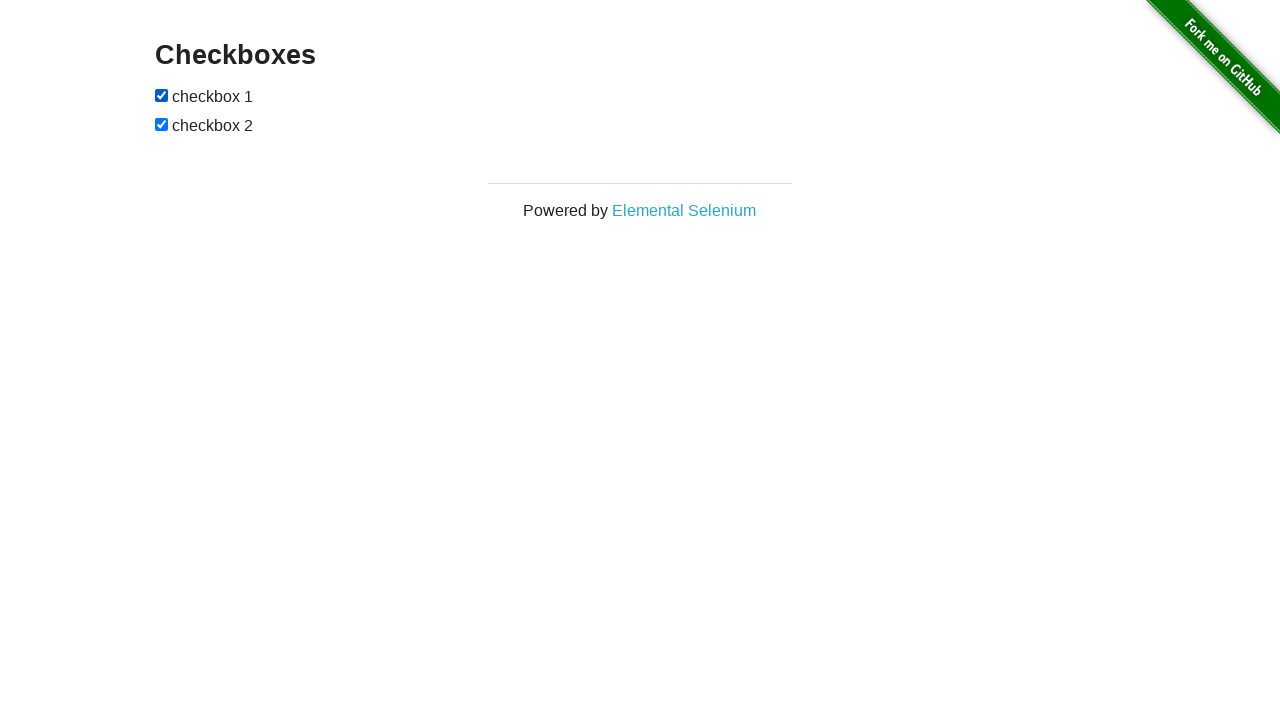